Tests jQuery UI autocomplete functionality by typing text into an input field and verifying that autocomplete suggestions appear

Starting URL: https://jqueryui.com/autocomplete/

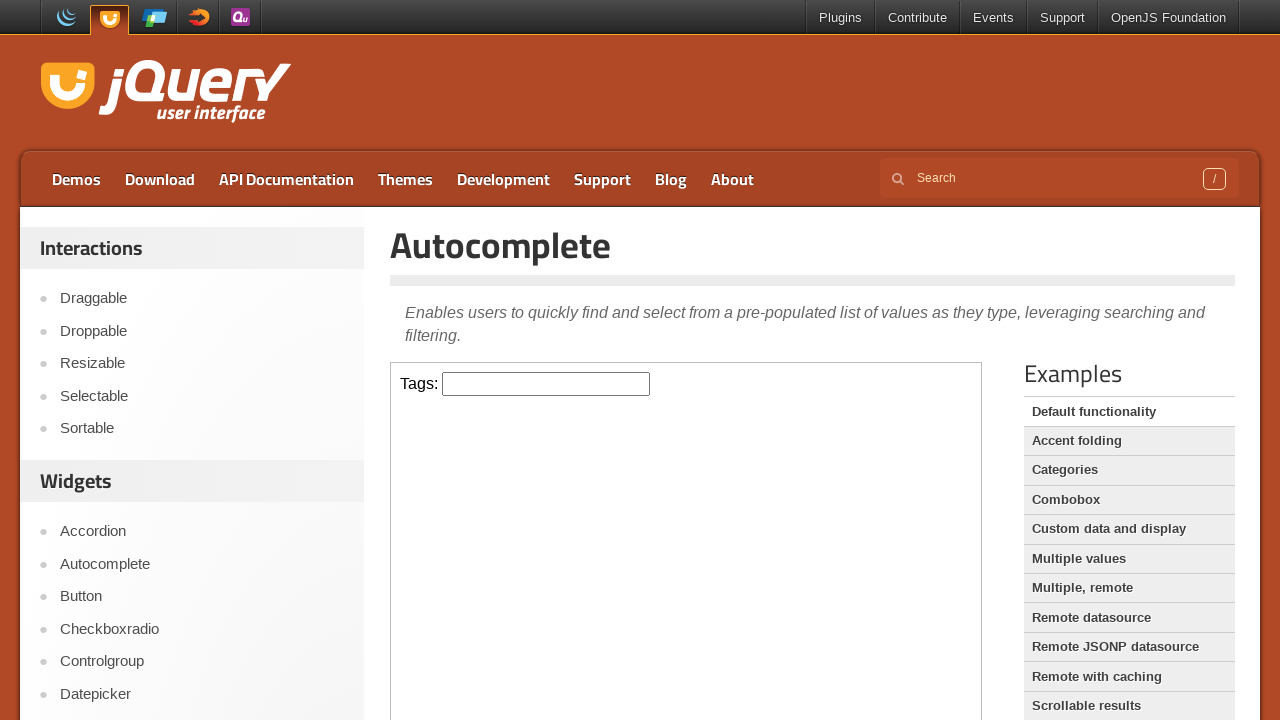

Located the demo iframe containing the autocomplete widget
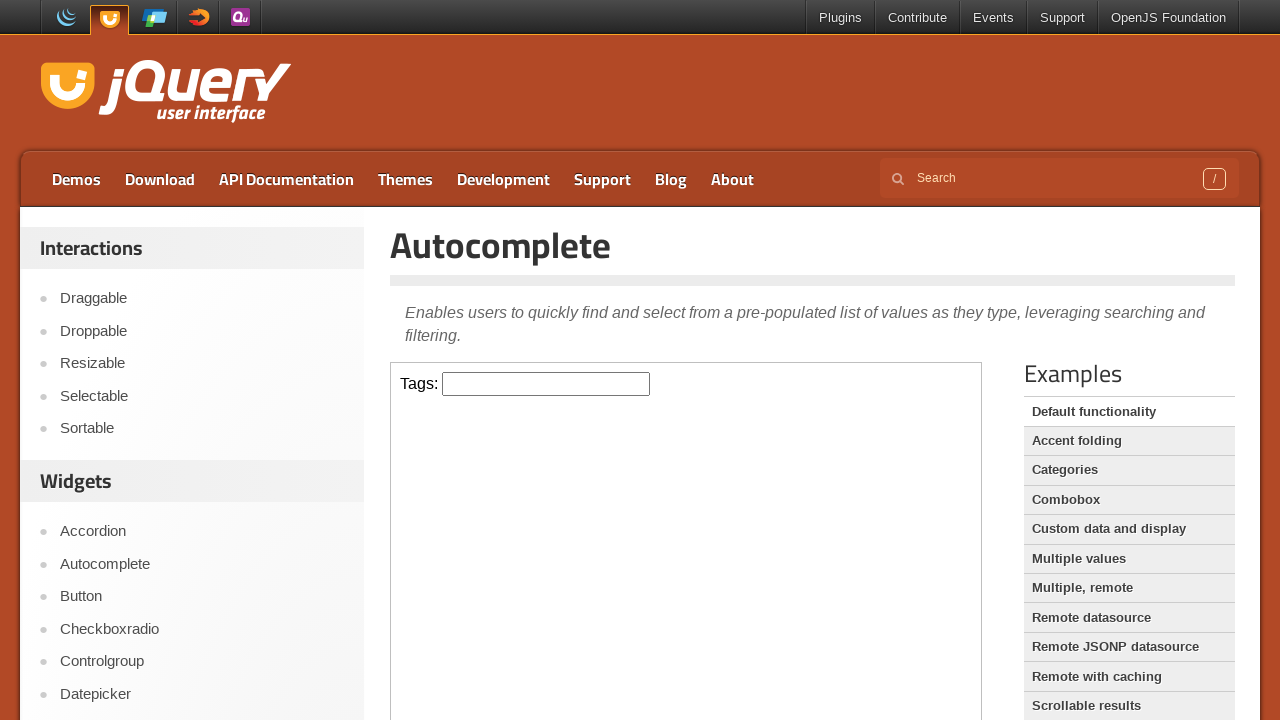

Typed 'as' into the autocomplete input field on .demo-frame >> internal:control=enter-frame >> #tags
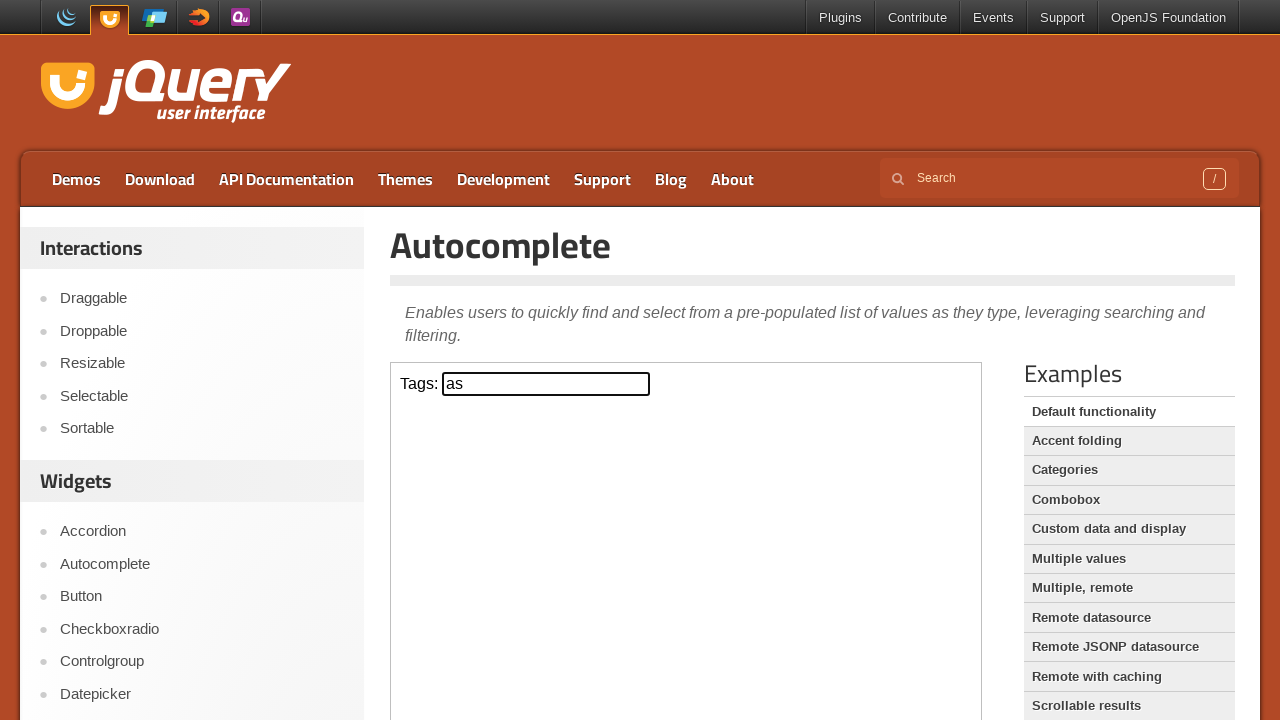

Autocomplete suggestions dropdown appeared and became visible
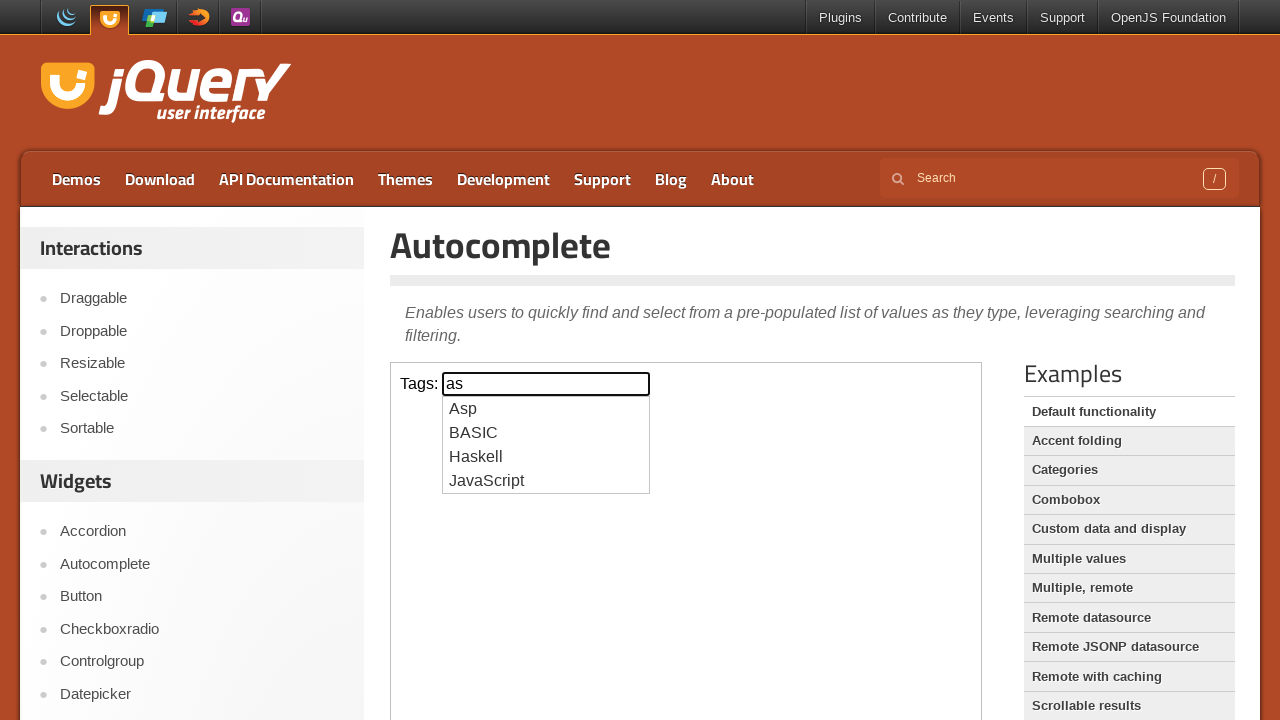

Retrieved all autocomplete suggestion items from the dropdown list
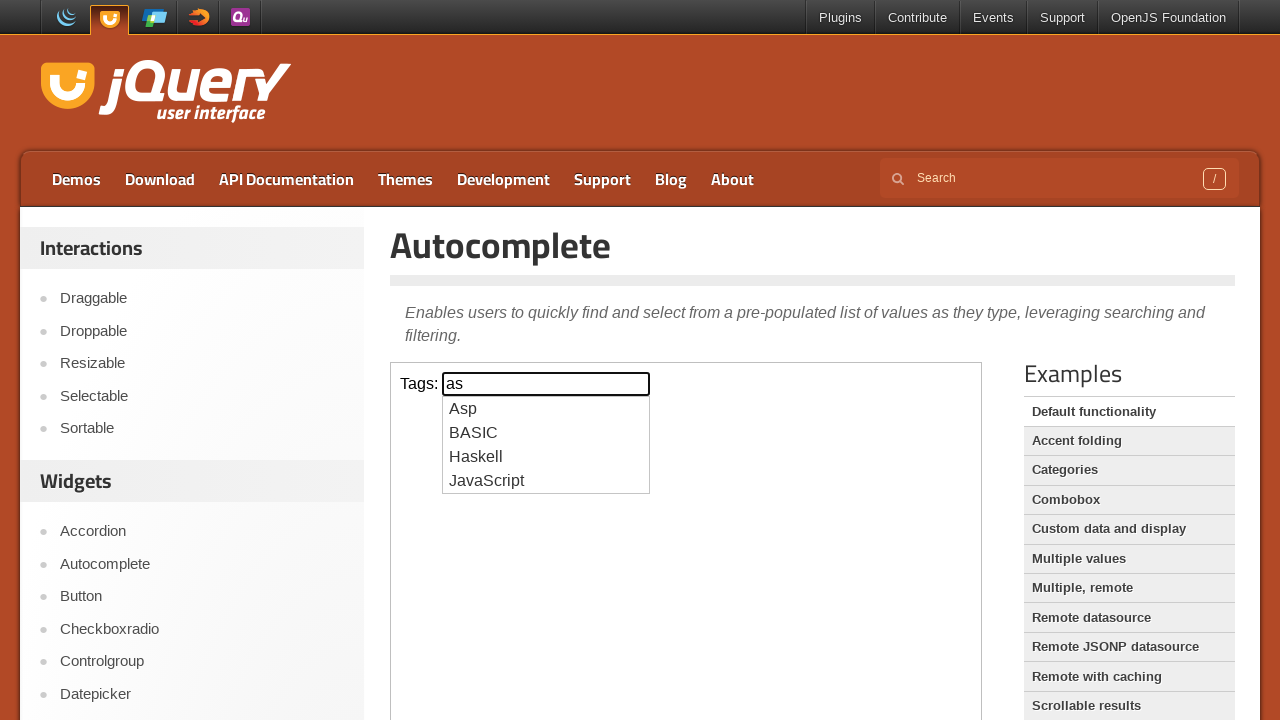

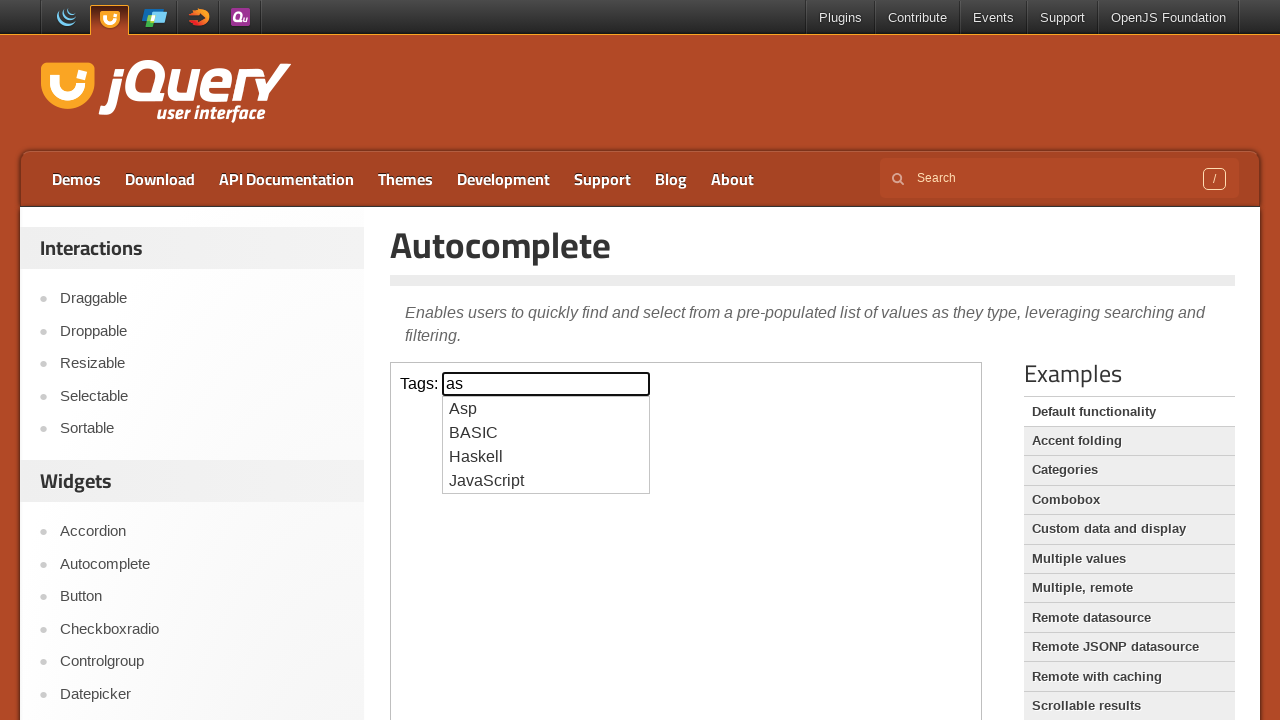